Tests drag and drop functionality using click-and-hold approach, holding the source element and moving it to the target

Starting URL: https://jqueryui.com/droppable/

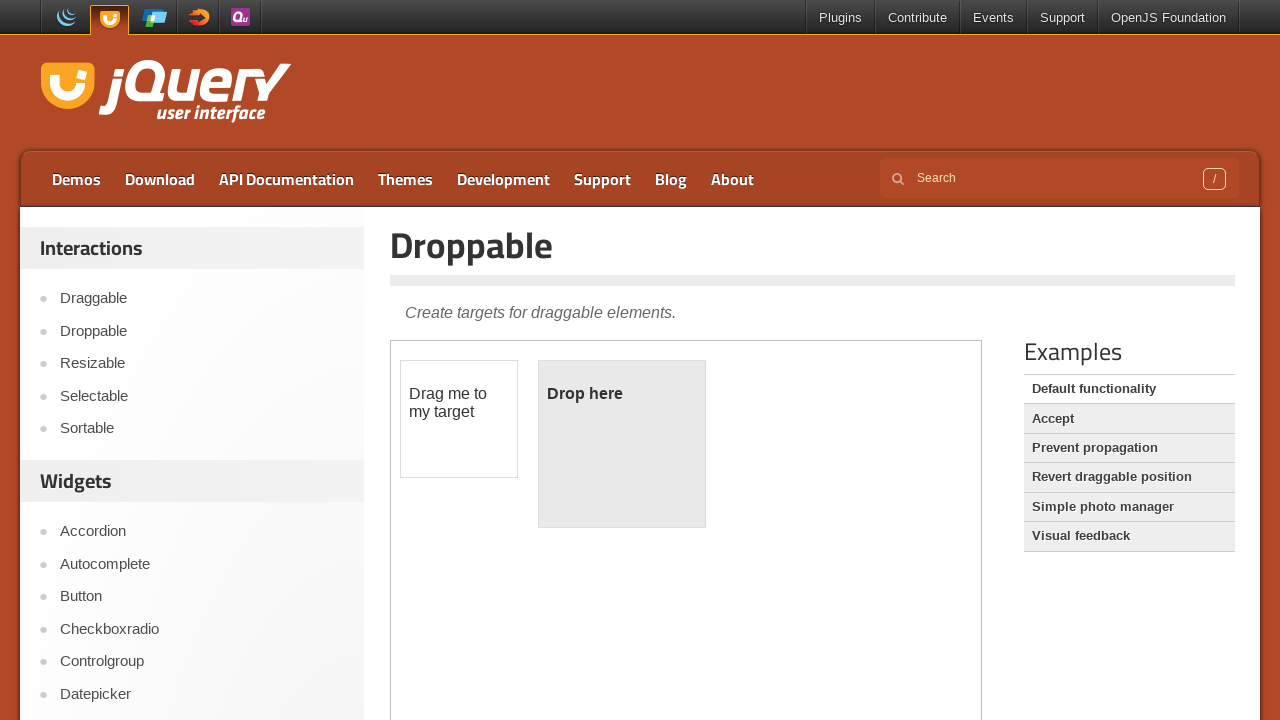

Located the iframe containing drag and drop elements
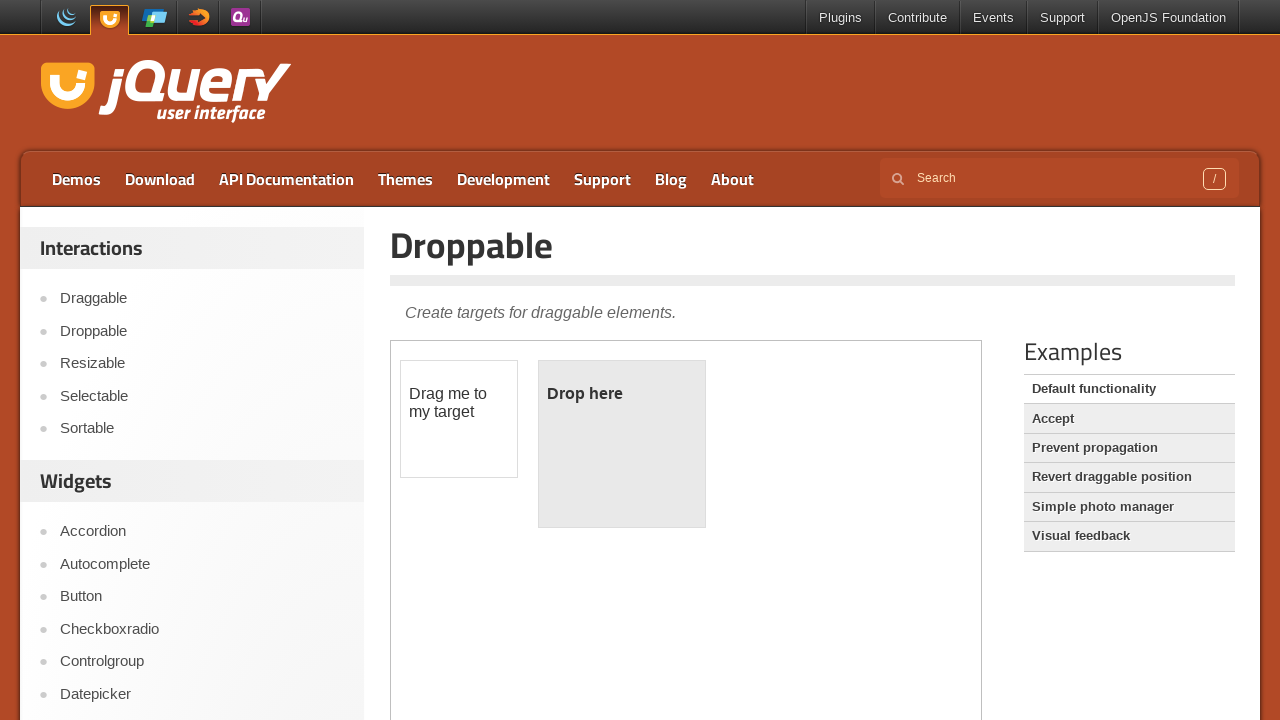

Located the draggable source element
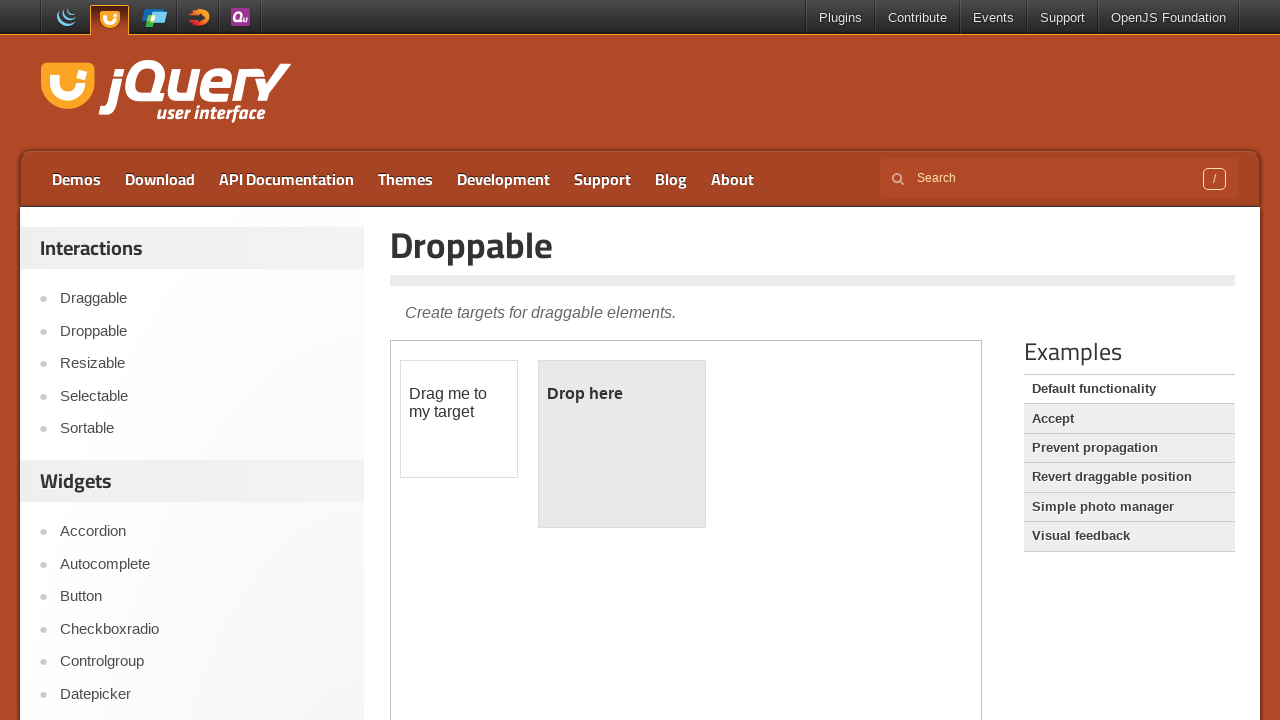

Located the droppable target element
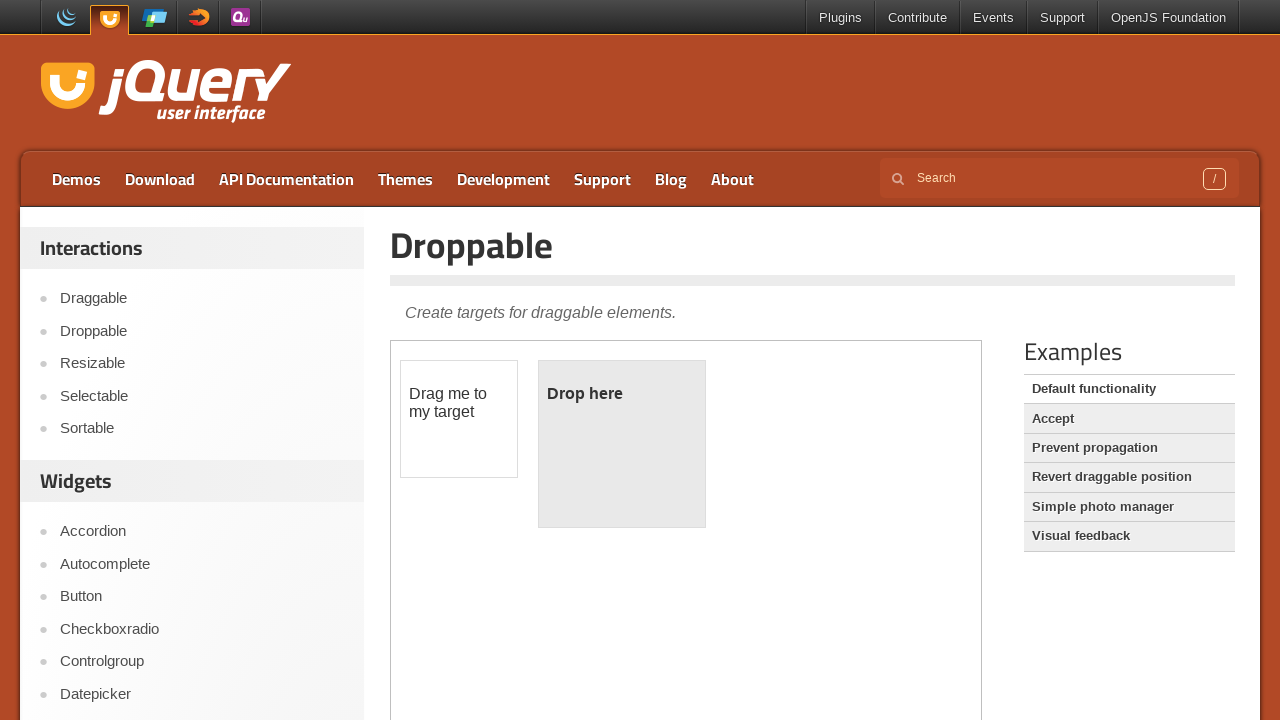

Hovered over the draggable source element at (459, 419) on iframe >> nth=0 >> internal:control=enter-frame >> #draggable
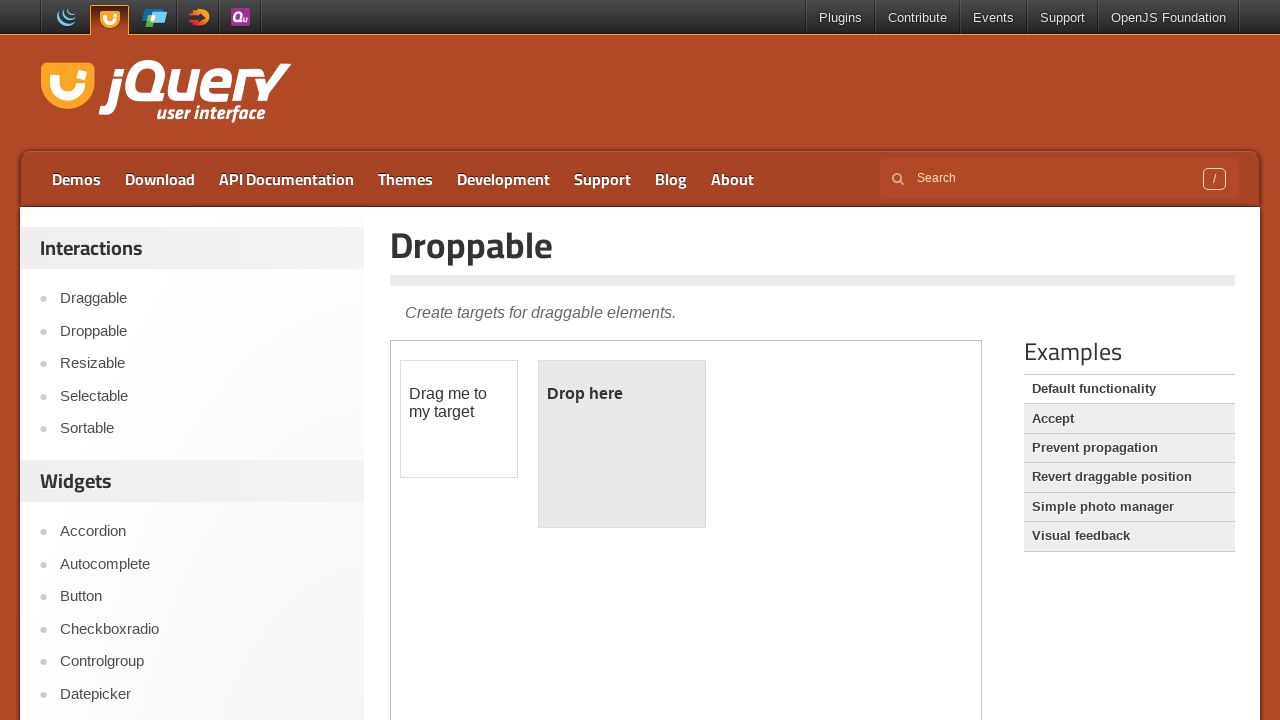

Pressed down mouse button to start drag operation at (459, 419)
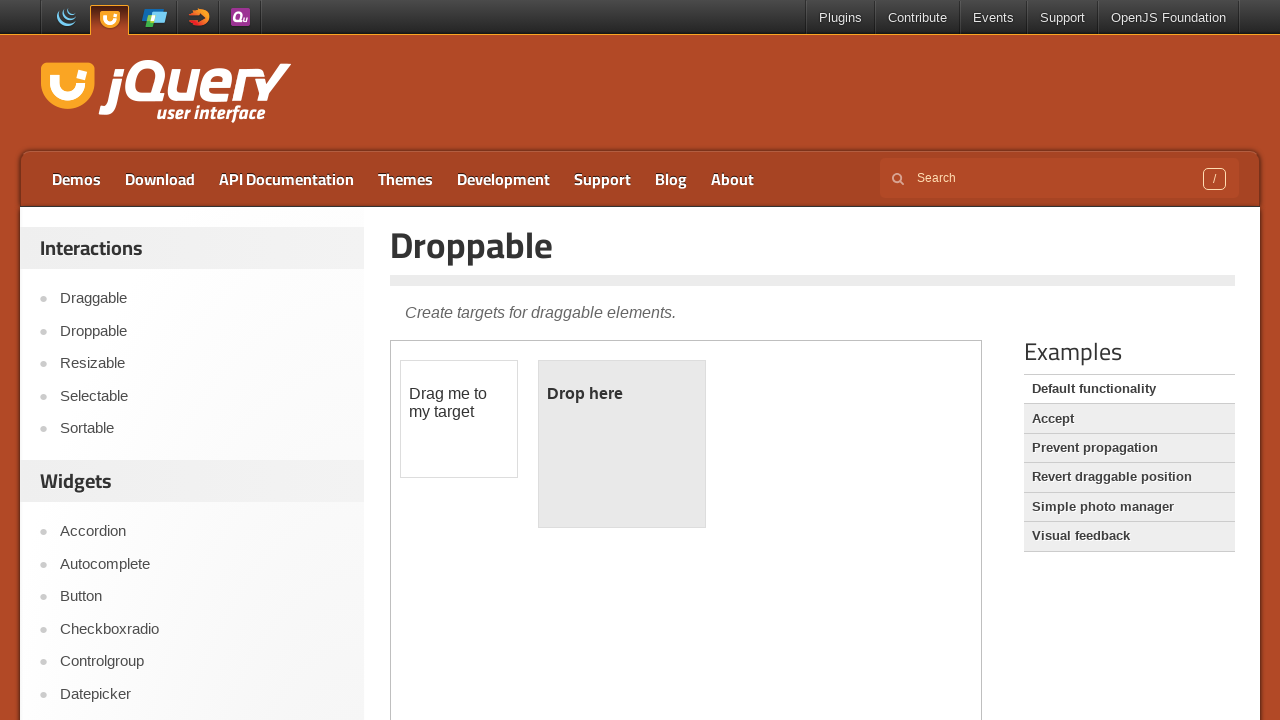

Moved hover to the droppable target element at (622, 444) on iframe >> nth=0 >> internal:control=enter-frame >> #droppable
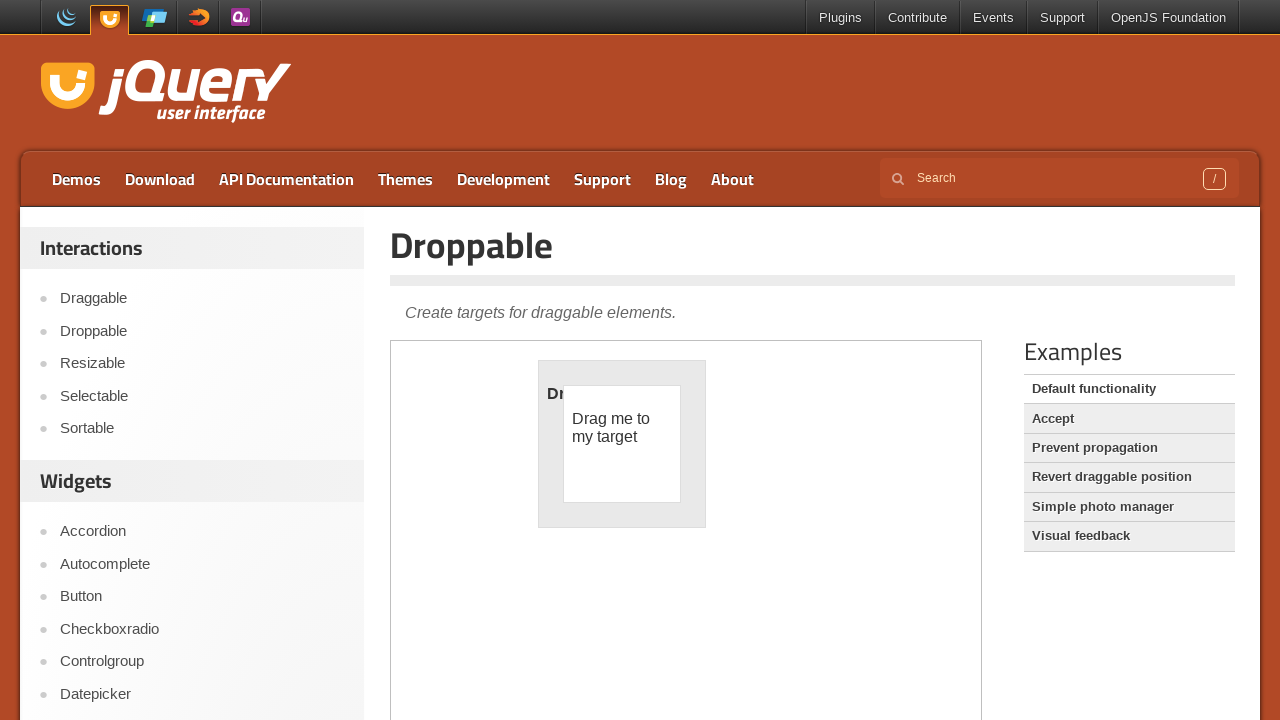

Released mouse button to complete drag and drop operation at (622, 444)
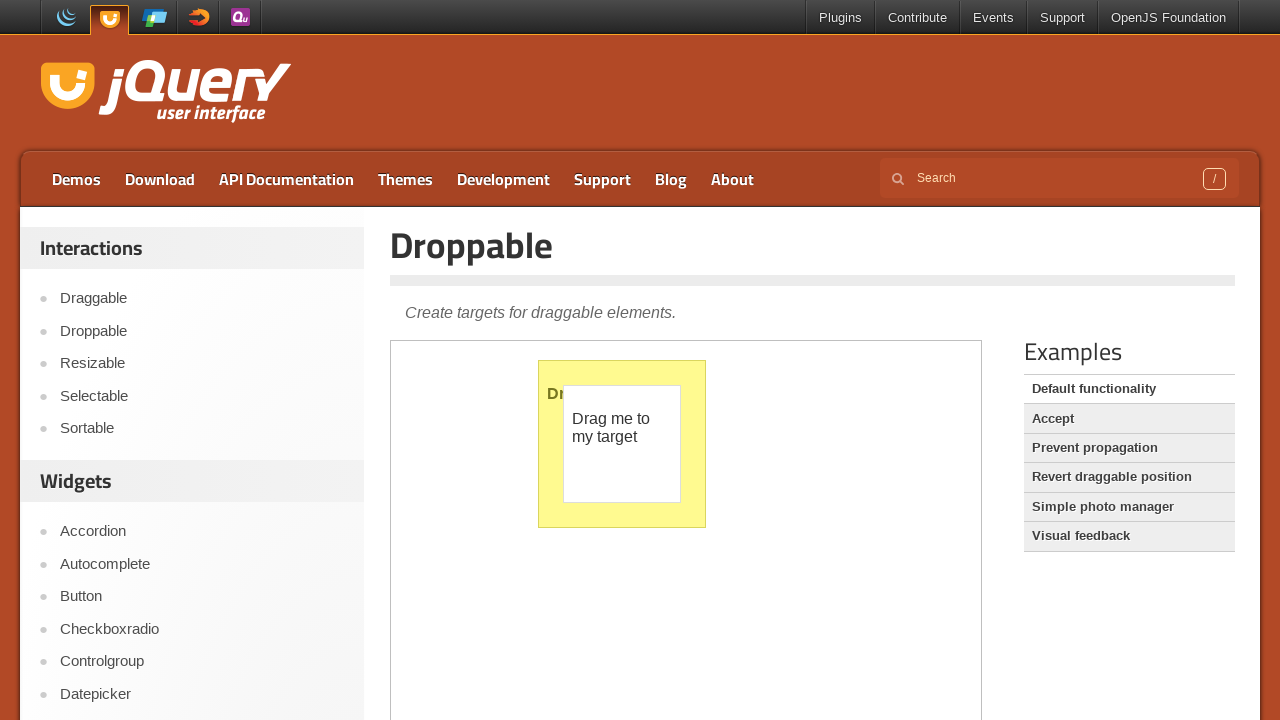

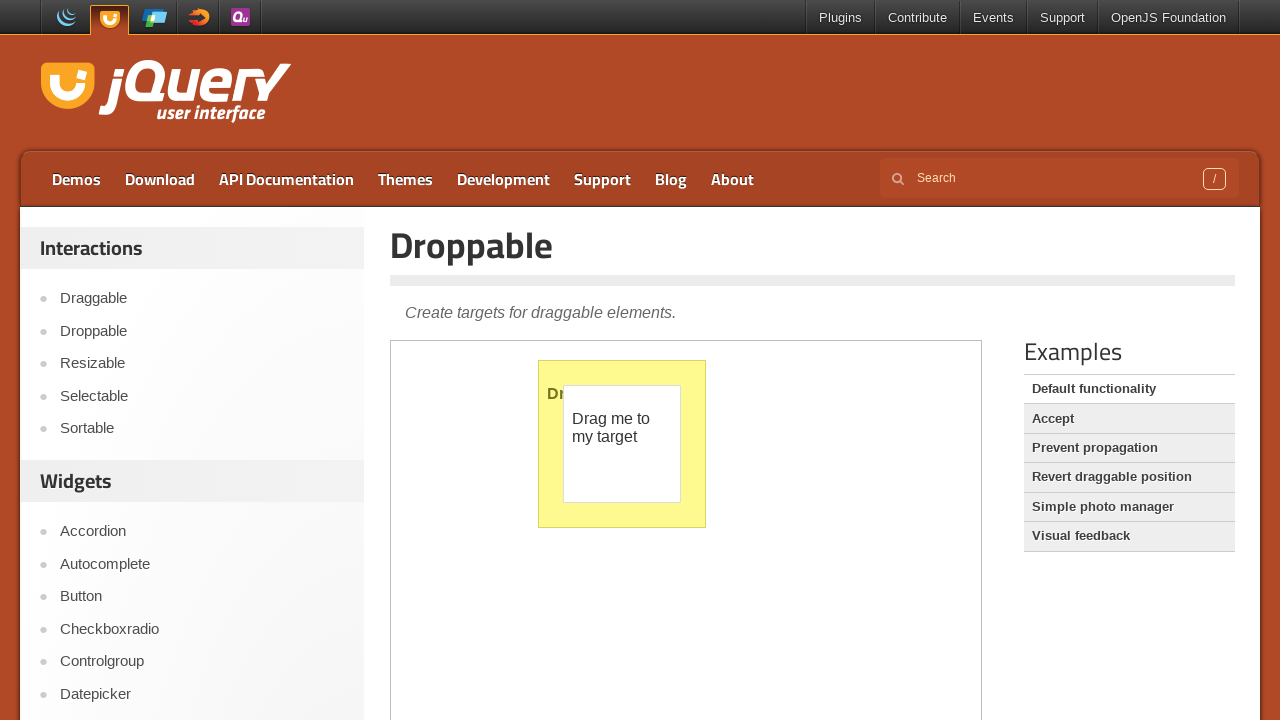